Tests form input functionality by navigating to a dashboard page and filling an email input field

Starting URL: https://www.leafground.com/dashboard.xhtml

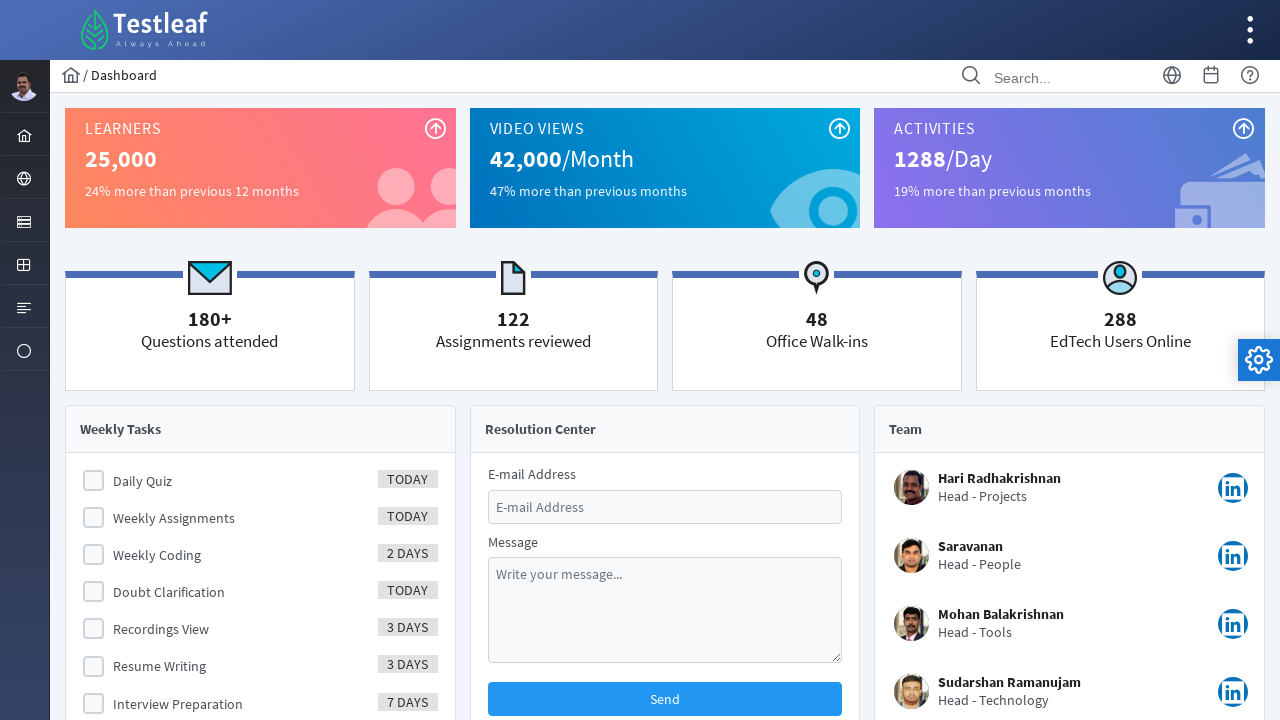

Filled email input field with 'testuser@example.com' on input[name='email']
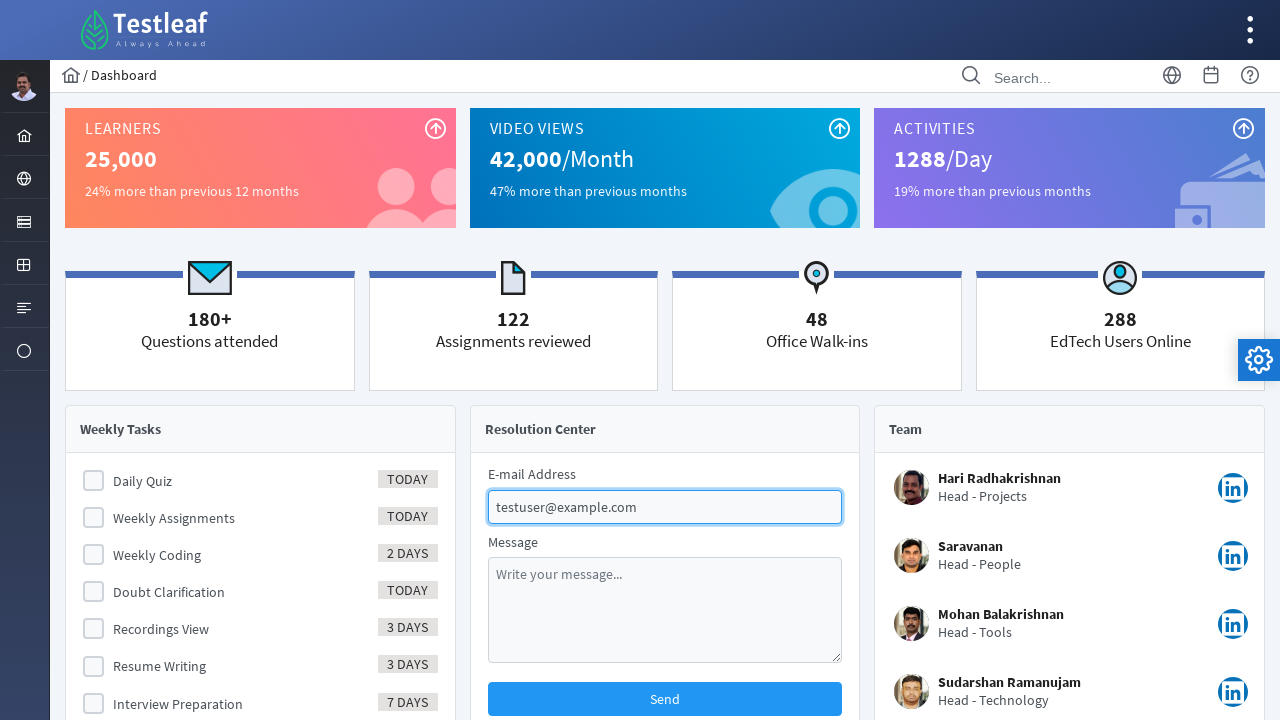

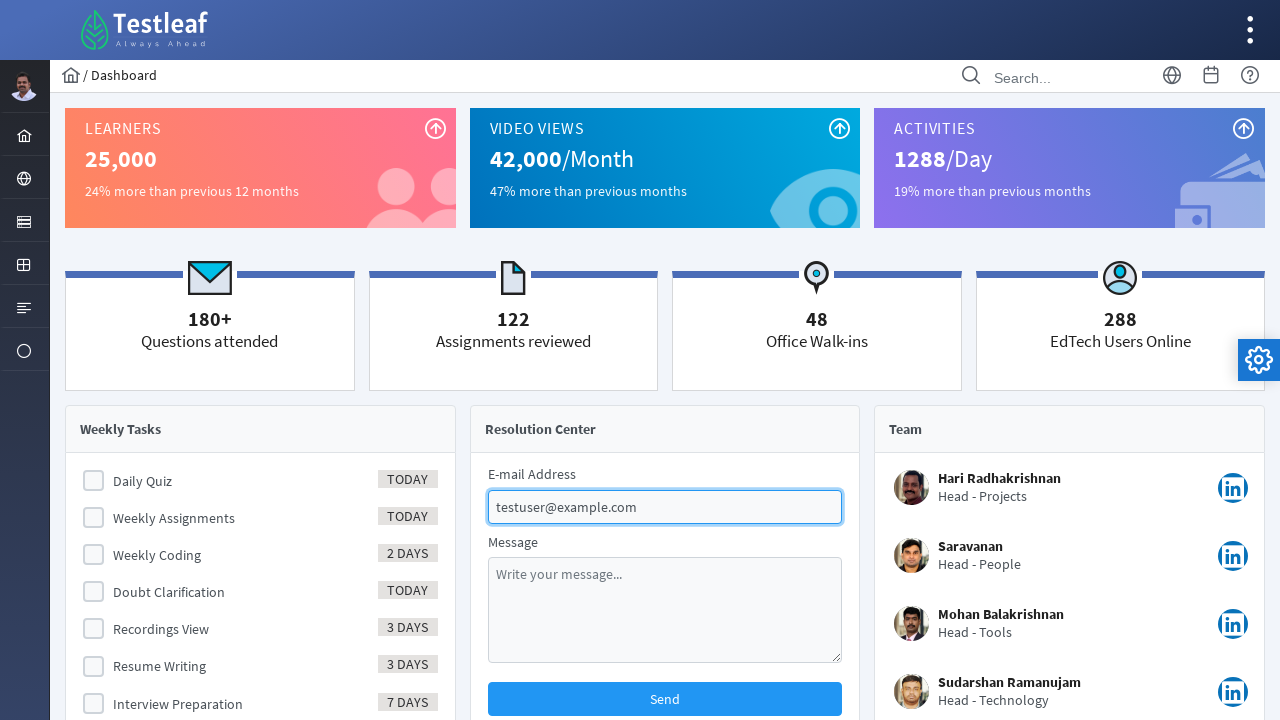